Tests multiple window functionality by clicking a link that opens a new window, then switching between windows and verifying page titles to ensure correct window focus.

Starting URL: http://the-internet.herokuapp.com/windows

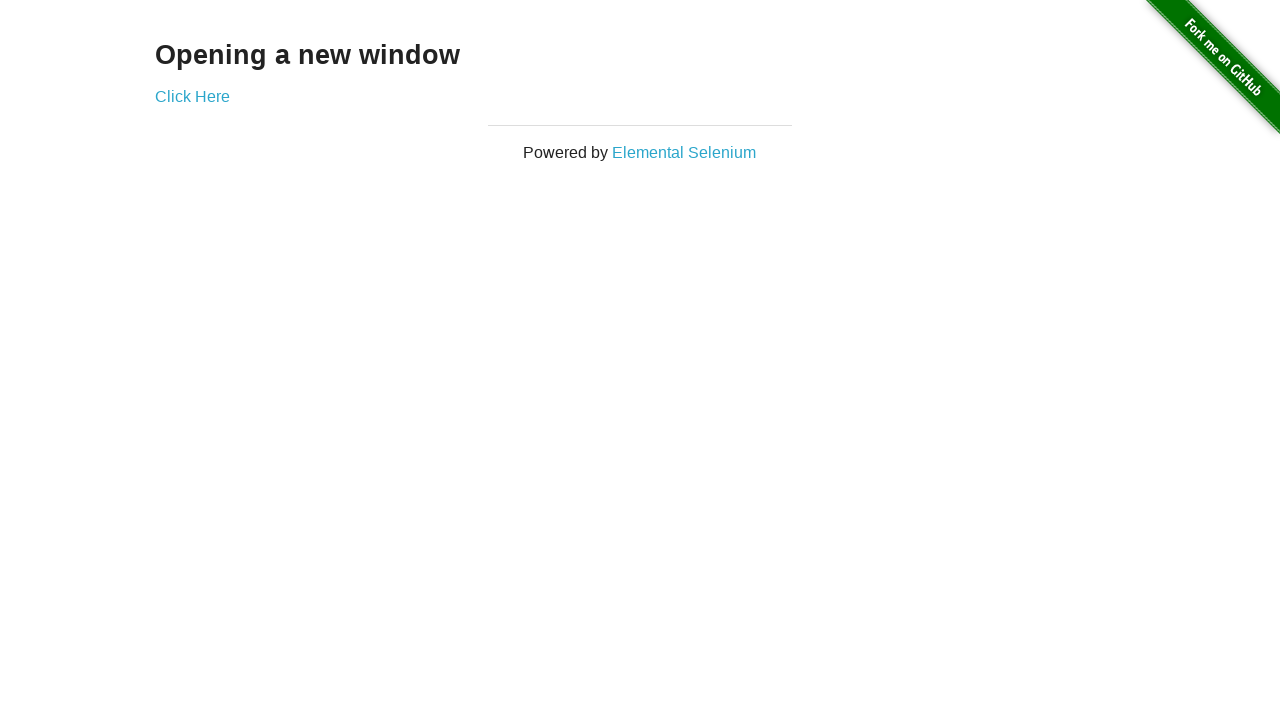

Clicked link to open new window at (192, 96) on .example a
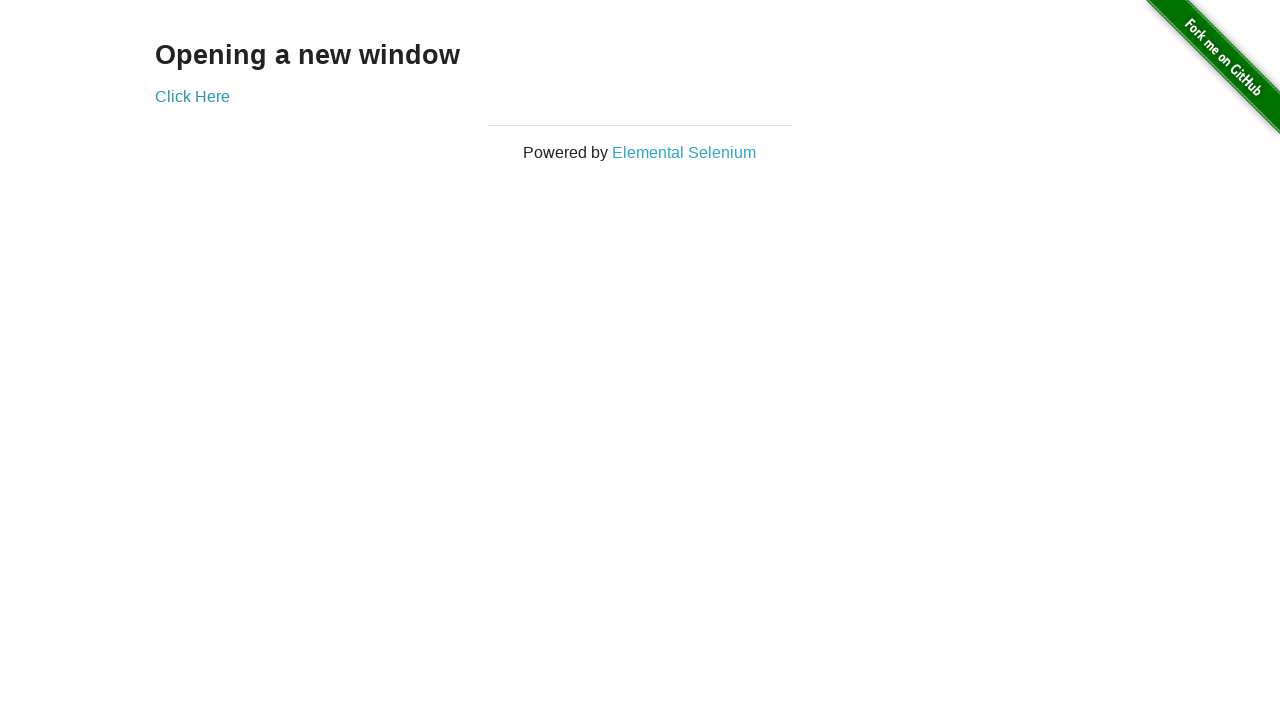

Captured new window page object
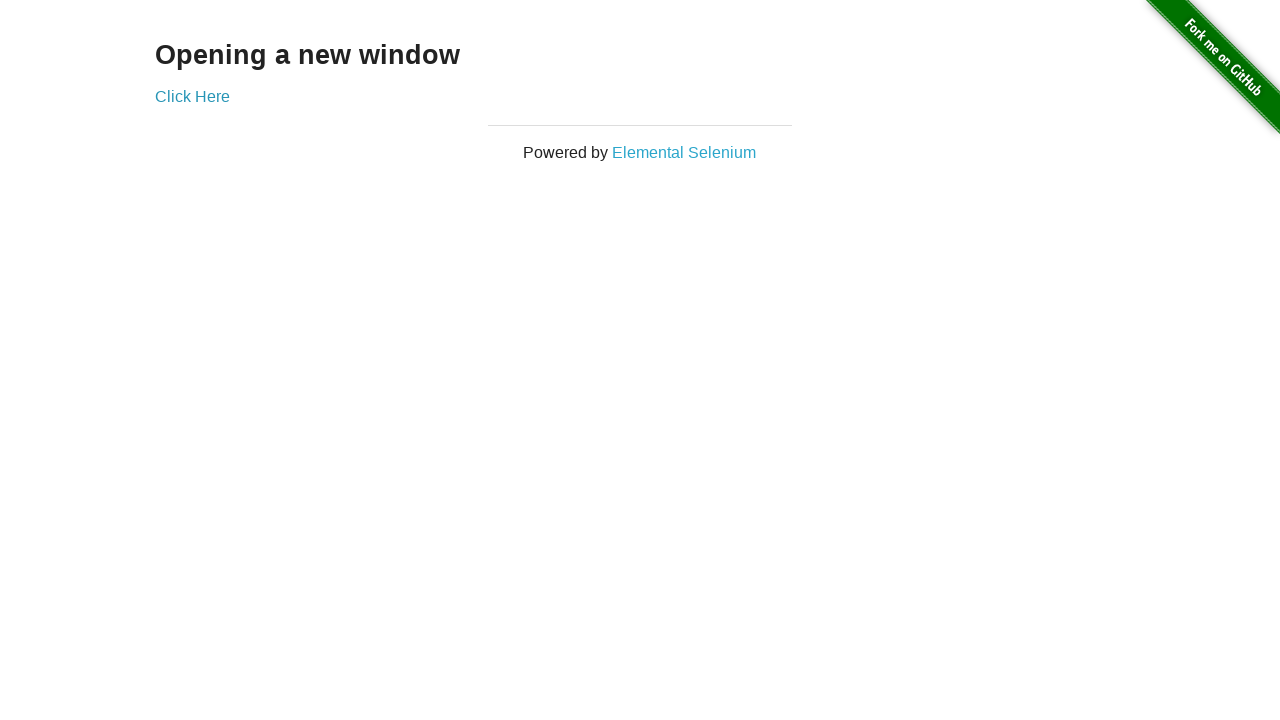

Verified original window title is not 'New Window'
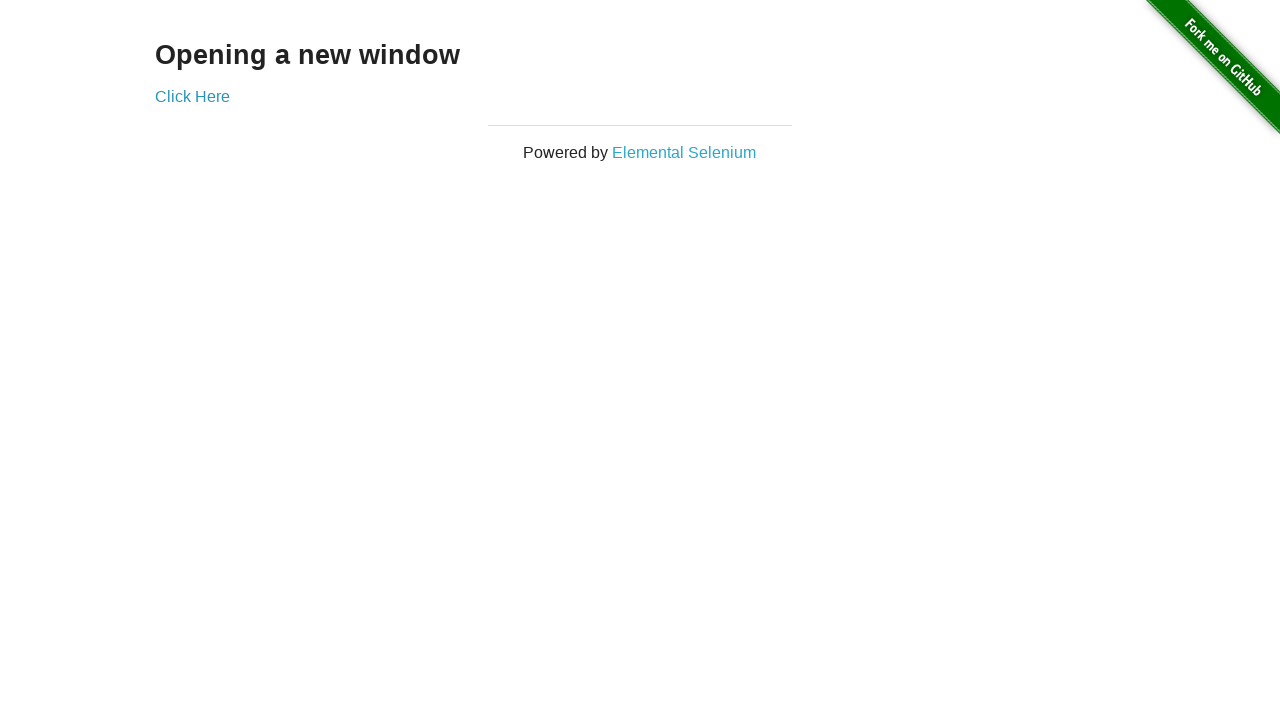

New window page loaded
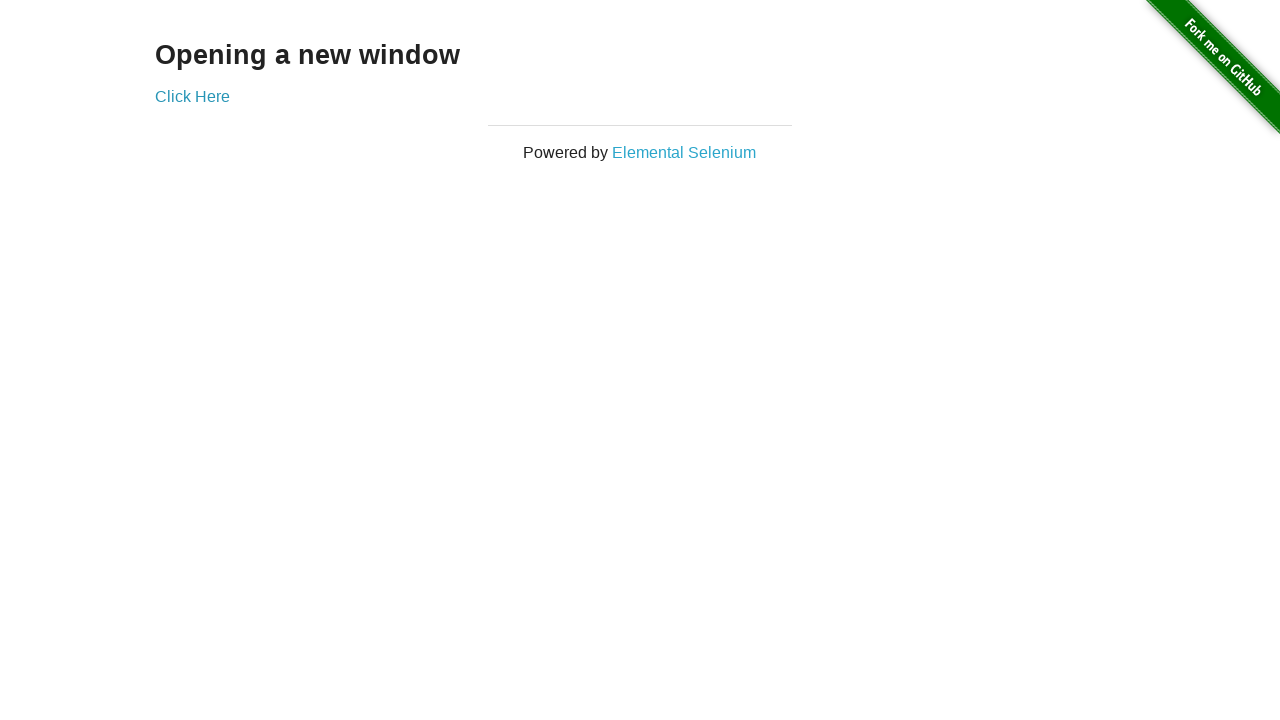

Verified new window has correct title 'New Window'
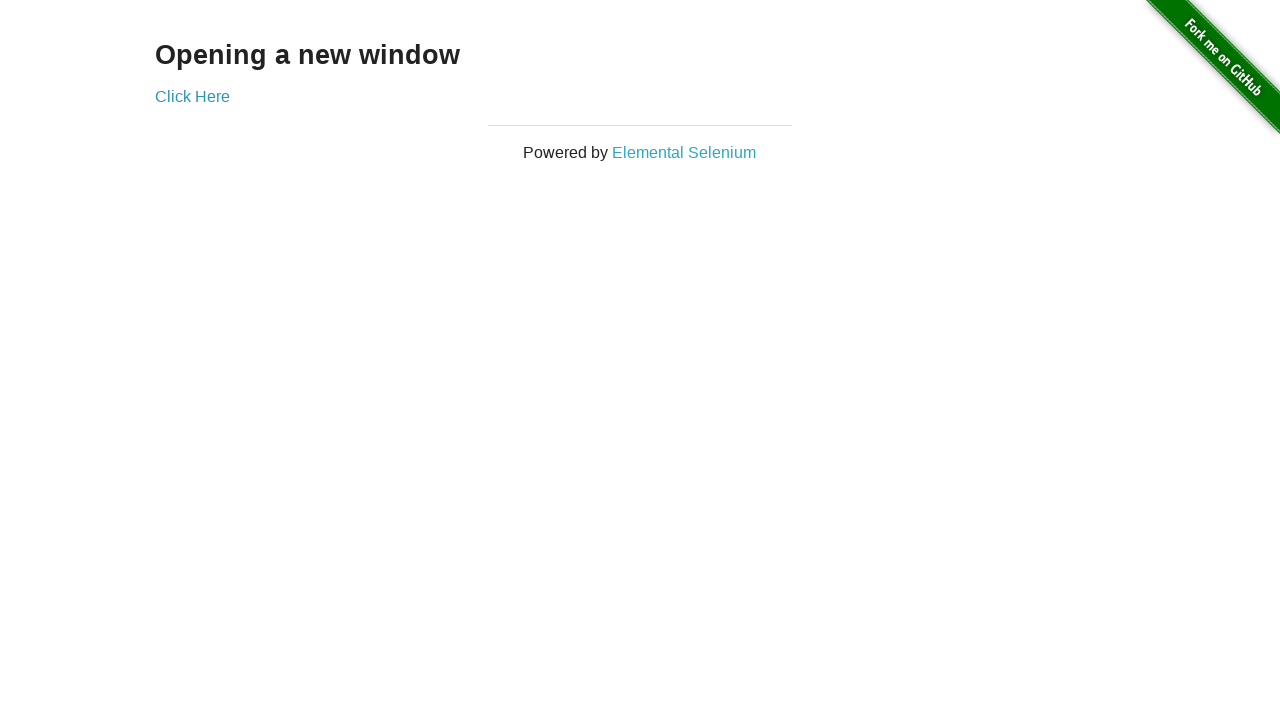

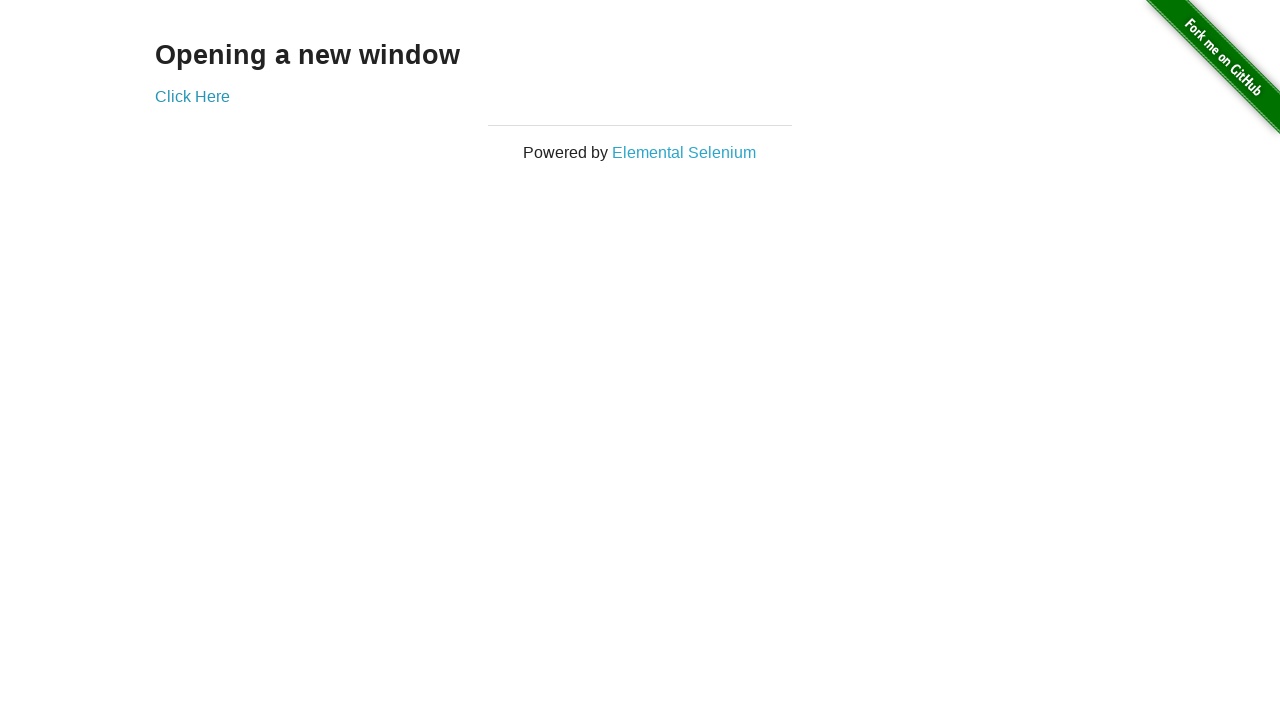